Tests element highlighting functionality by navigating to a page with a large table and visually highlighting a specific element by changing its border style using JavaScript execution.

Starting URL: http://the-internet.herokuapp.com/large

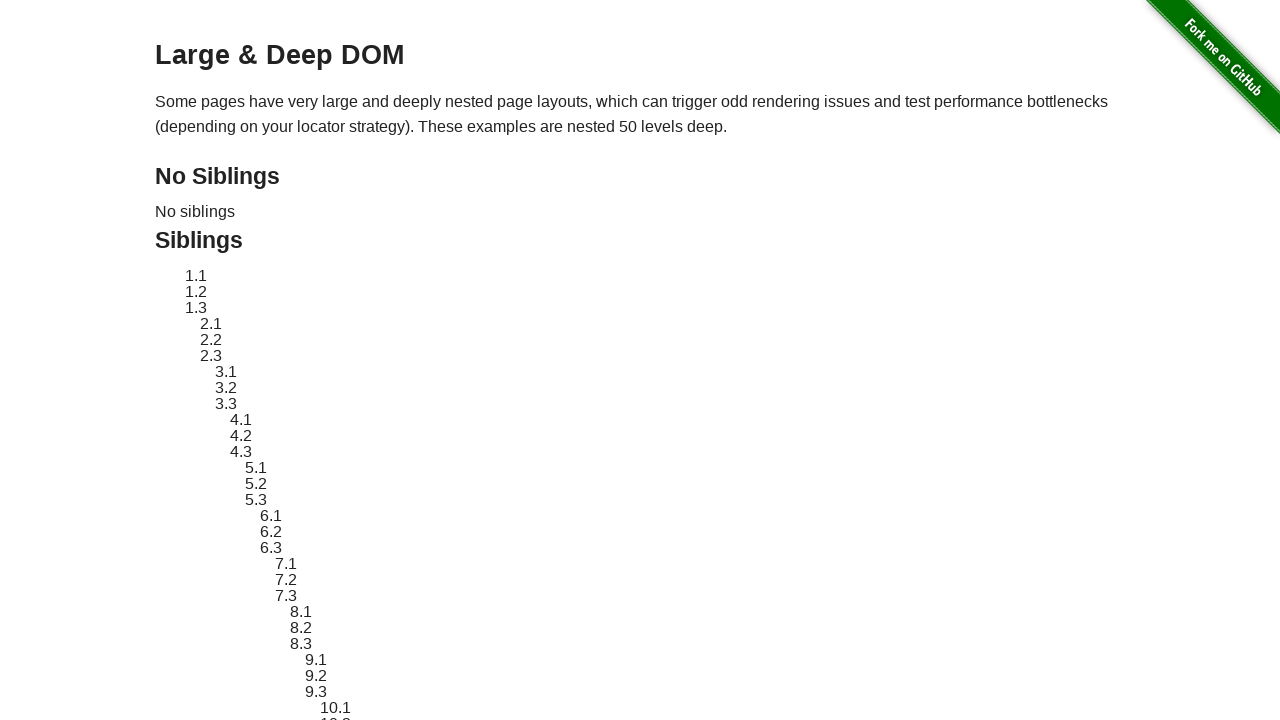

Navigated to the-internet.herokuapp.com/large to access the large table page
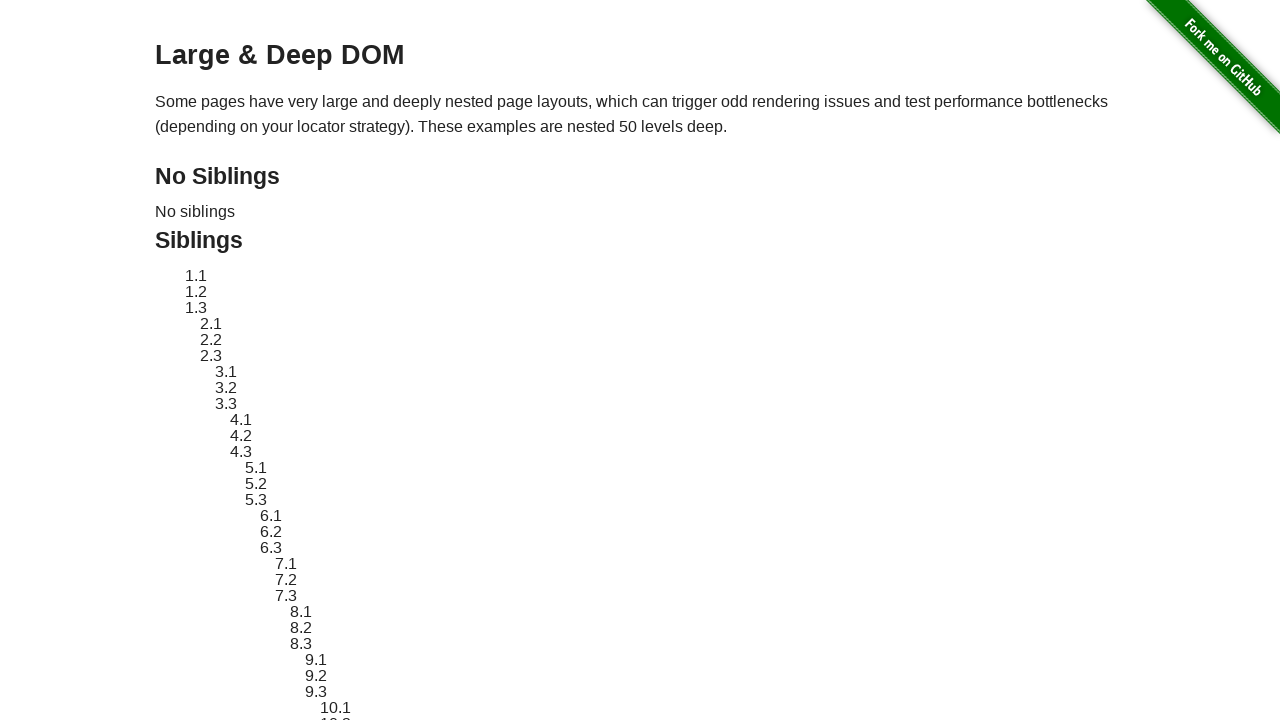

Target element #sibling-2.3 is now visible on the page
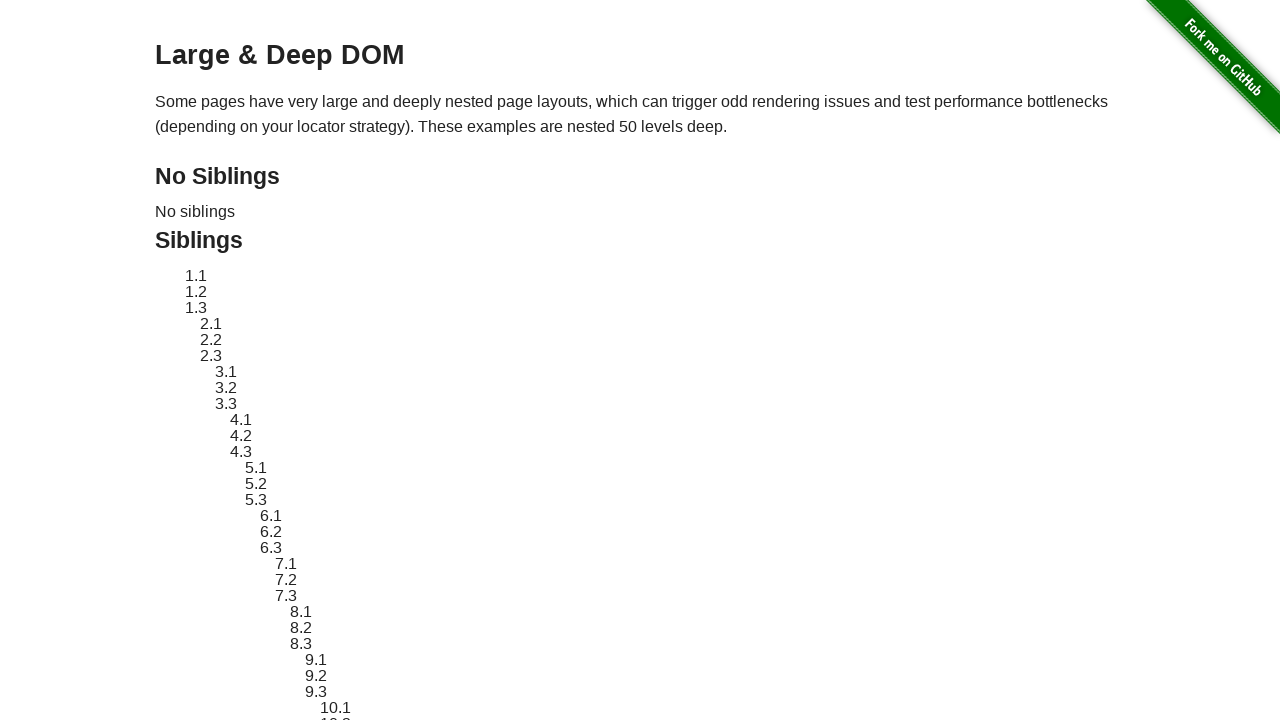

Located the target element for highlighting
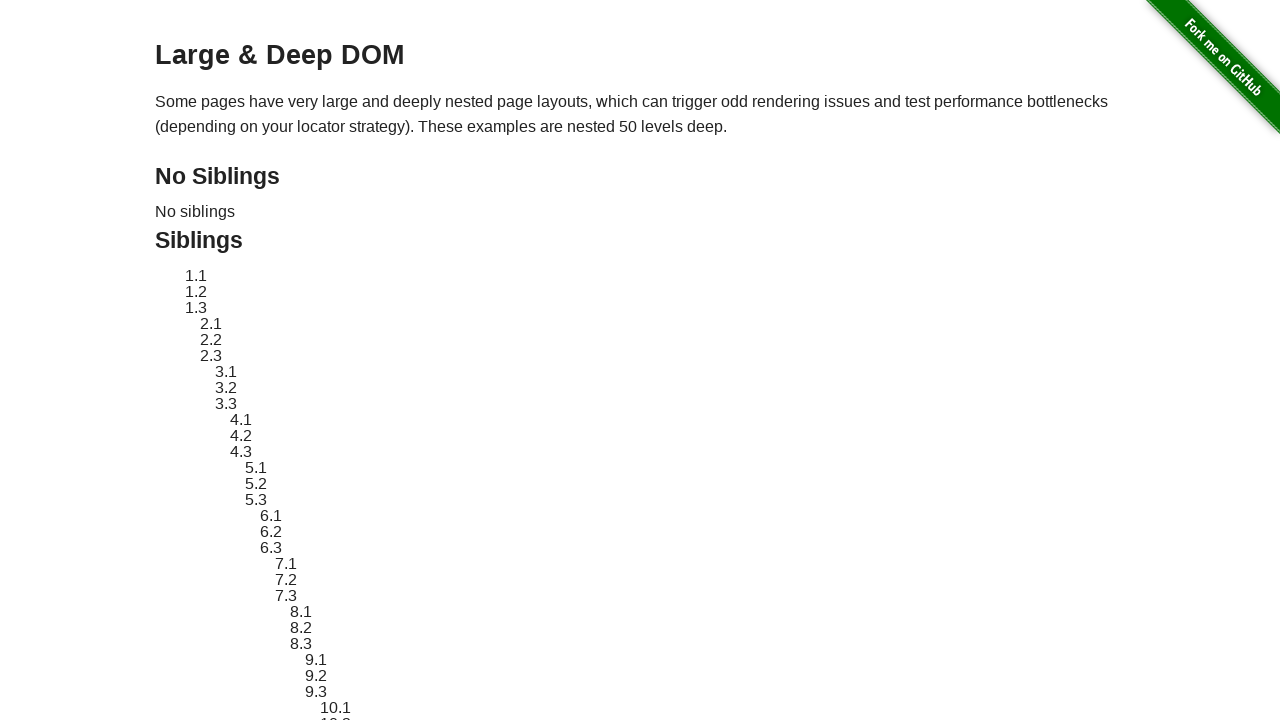

Retrieved and stored the original style attribute of the target element
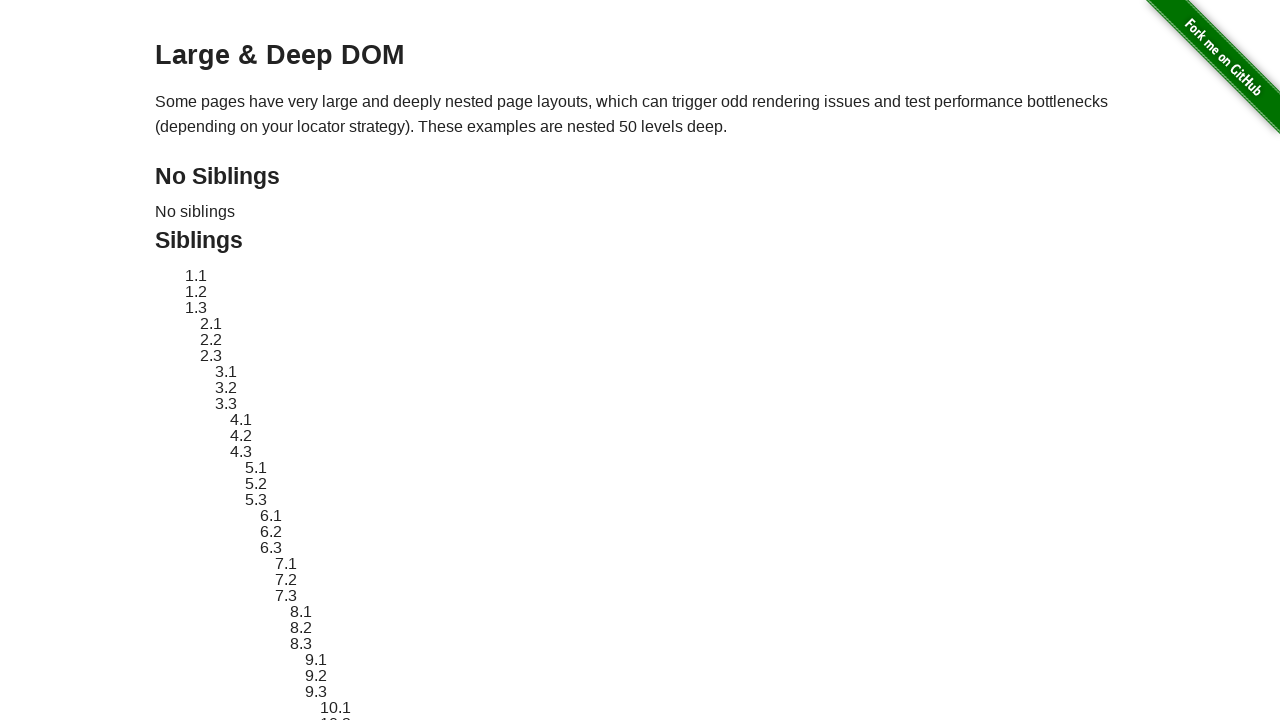

Applied red dashed border styling to highlight the target element
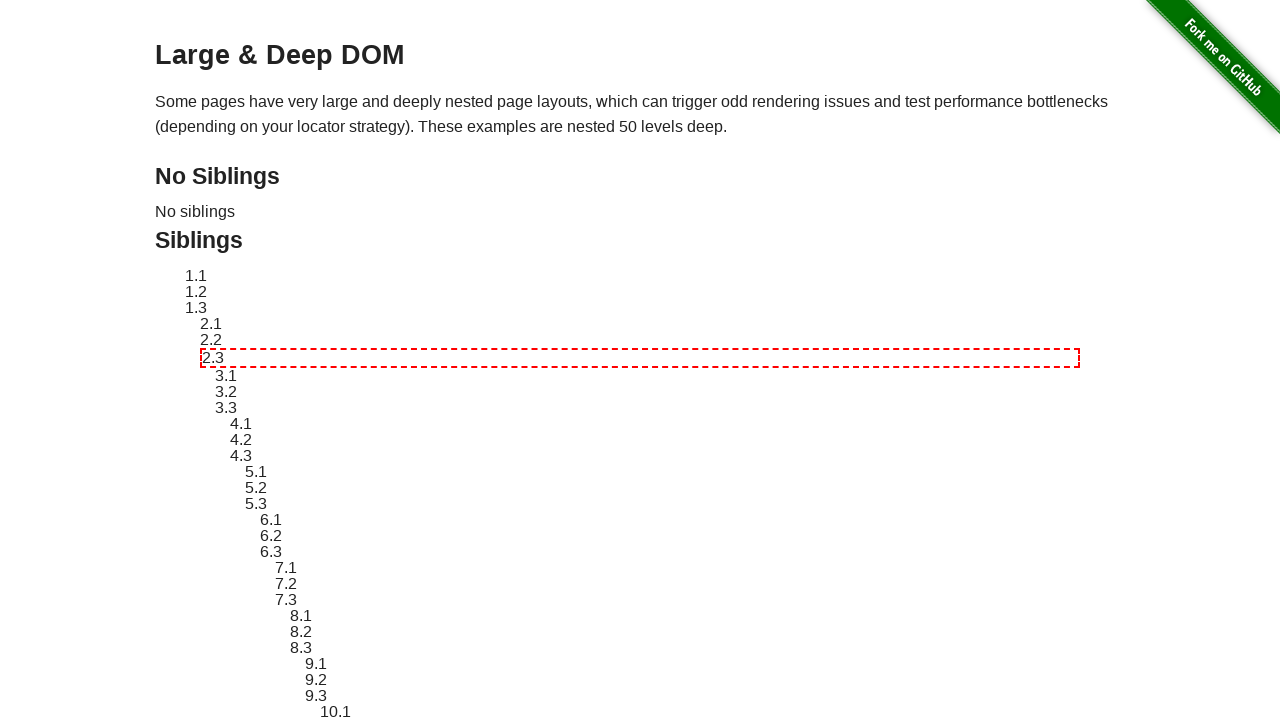

Waited 3 seconds to observe the highlight effect
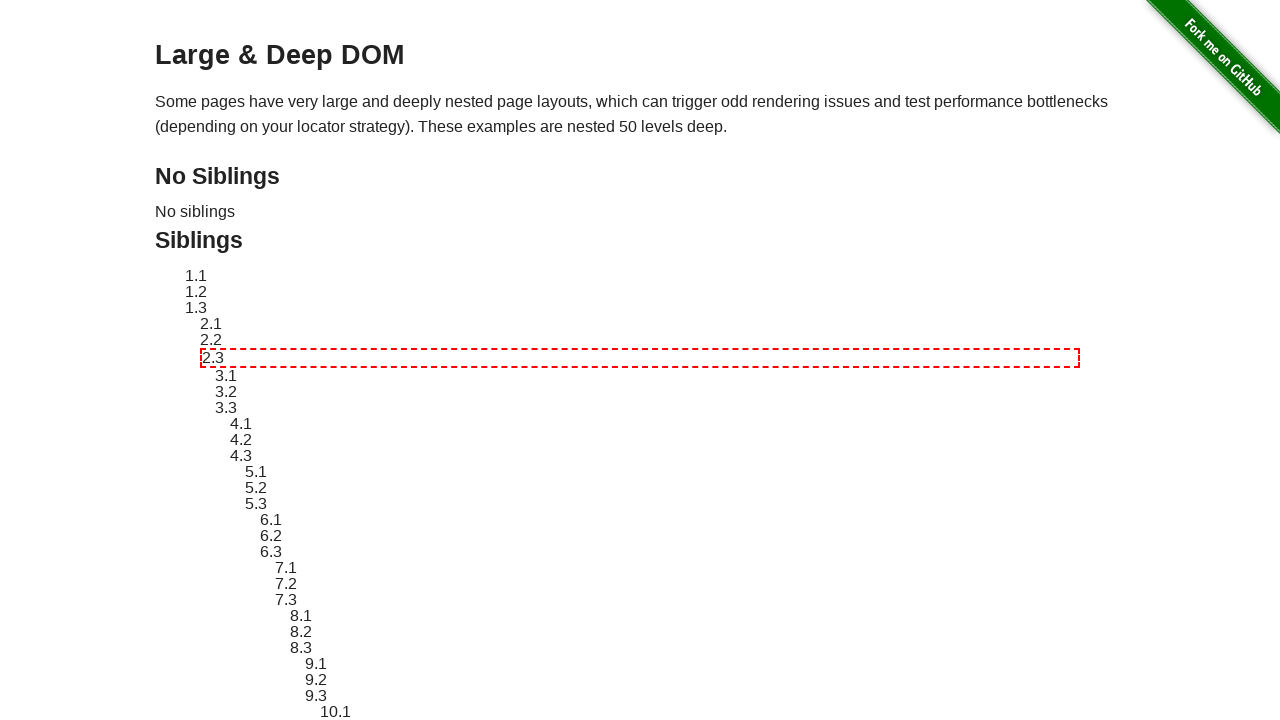

Reverted the element's style back to its original state
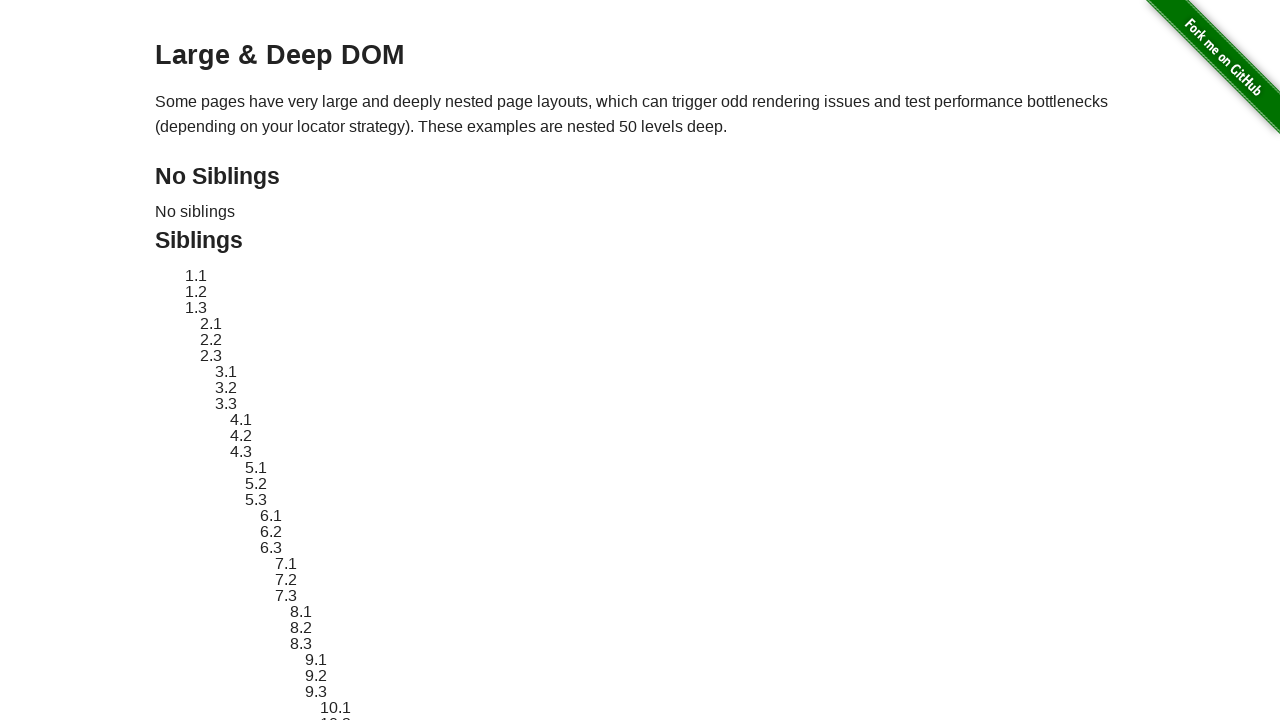

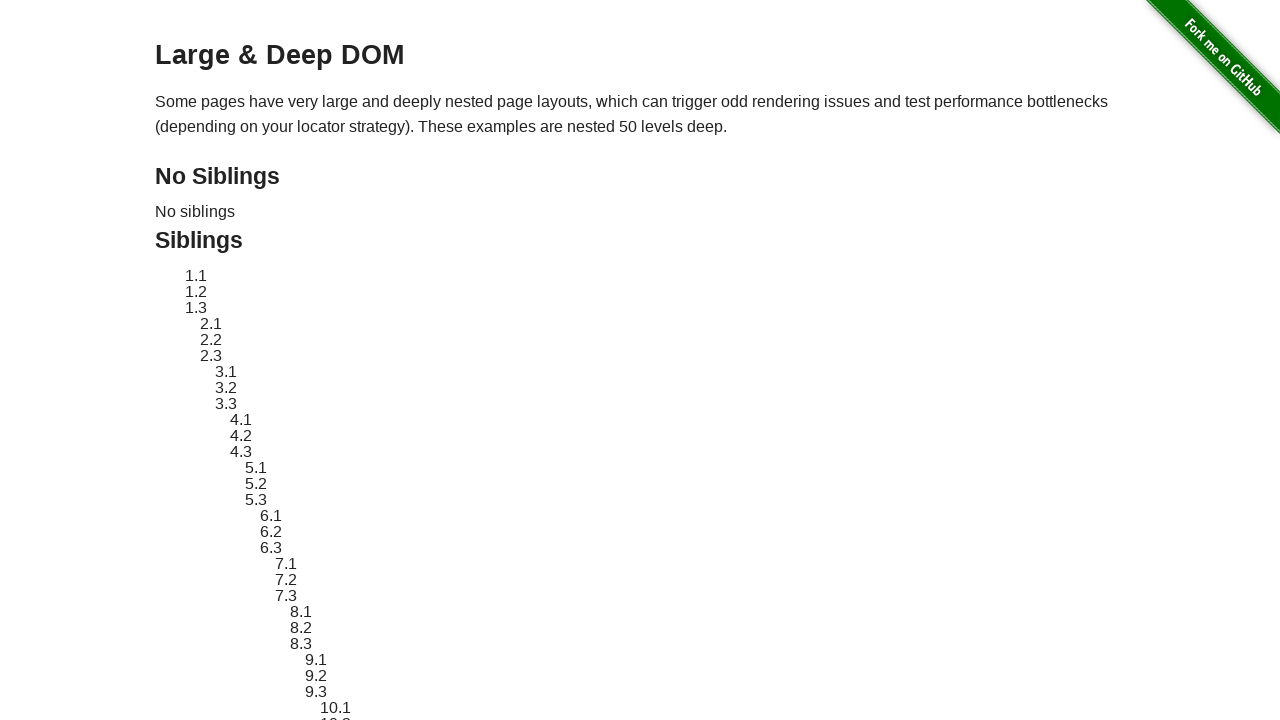